Navigates to nested frames example and accesses content within a frame nested inside another frame

Starting URL: https://the-internet.herokuapp.com/

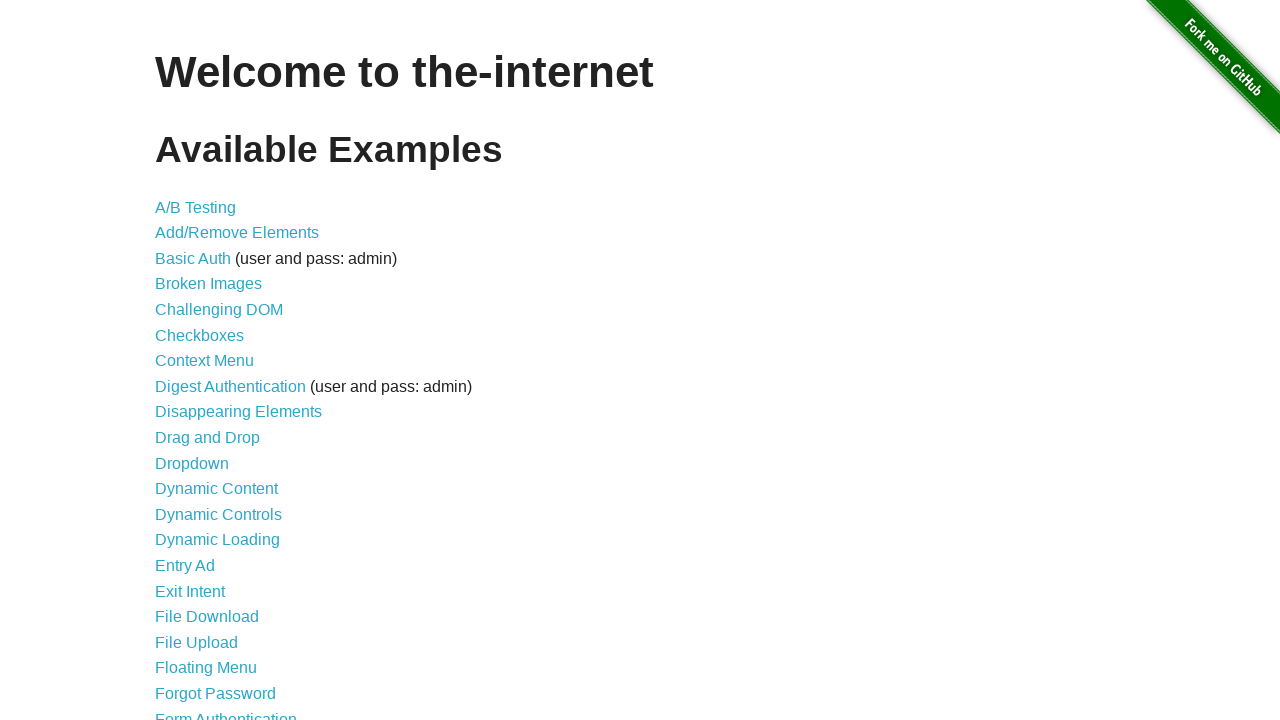

Clicked on the Nested Frames link at (210, 395) on xpath=//a[text()='Nested Frames']
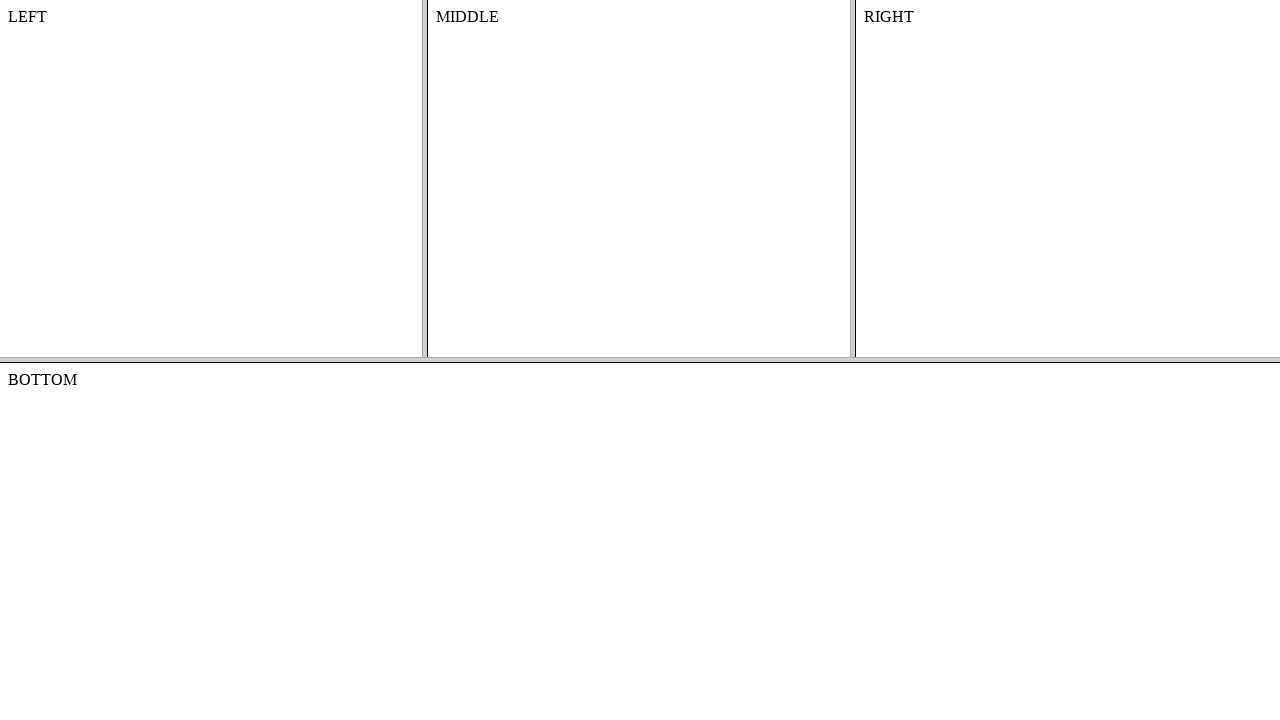

Located the top frame
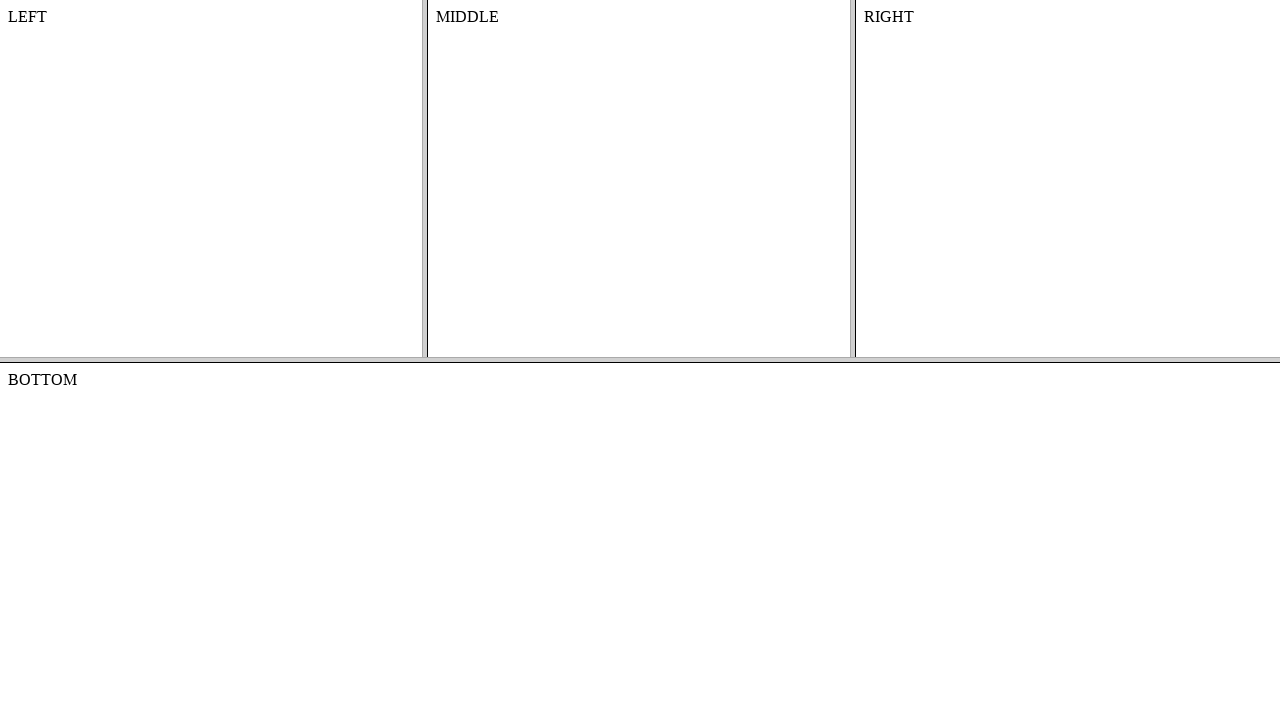

Located the middle frame nested inside the top frame
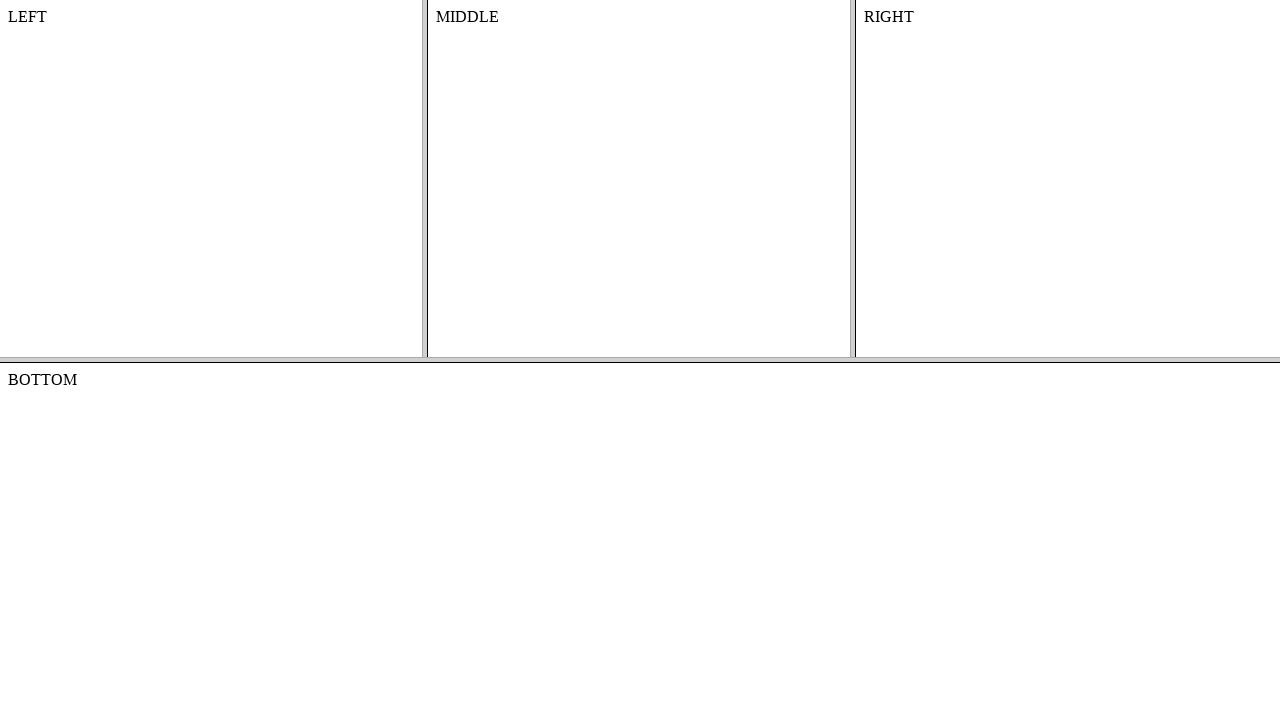

Retrieved content text from middle frame: 'MIDDLE'
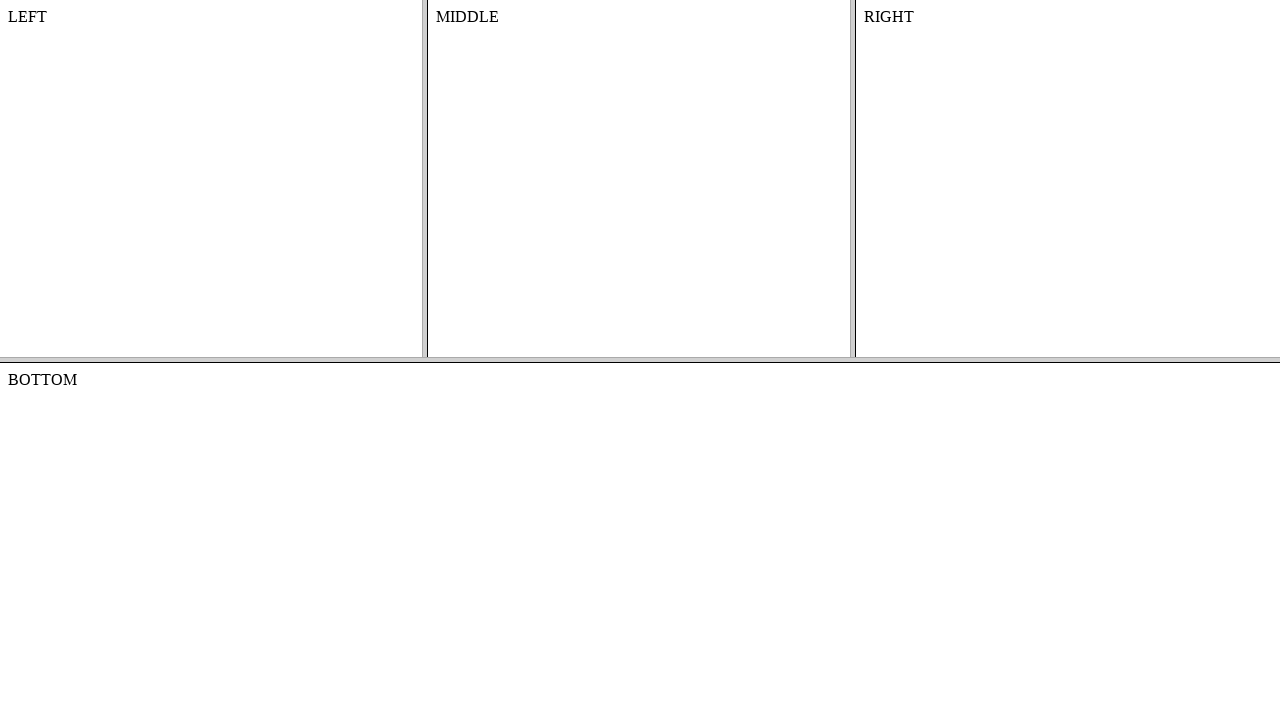

Printed content text to console
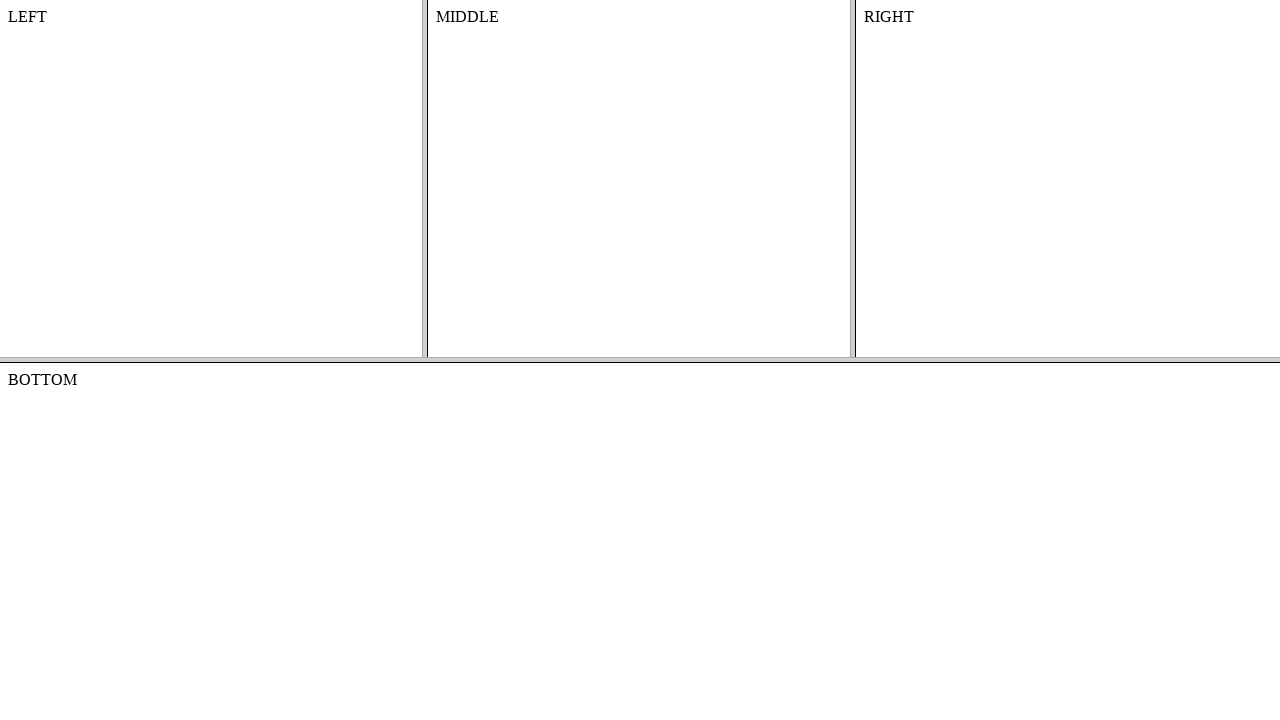

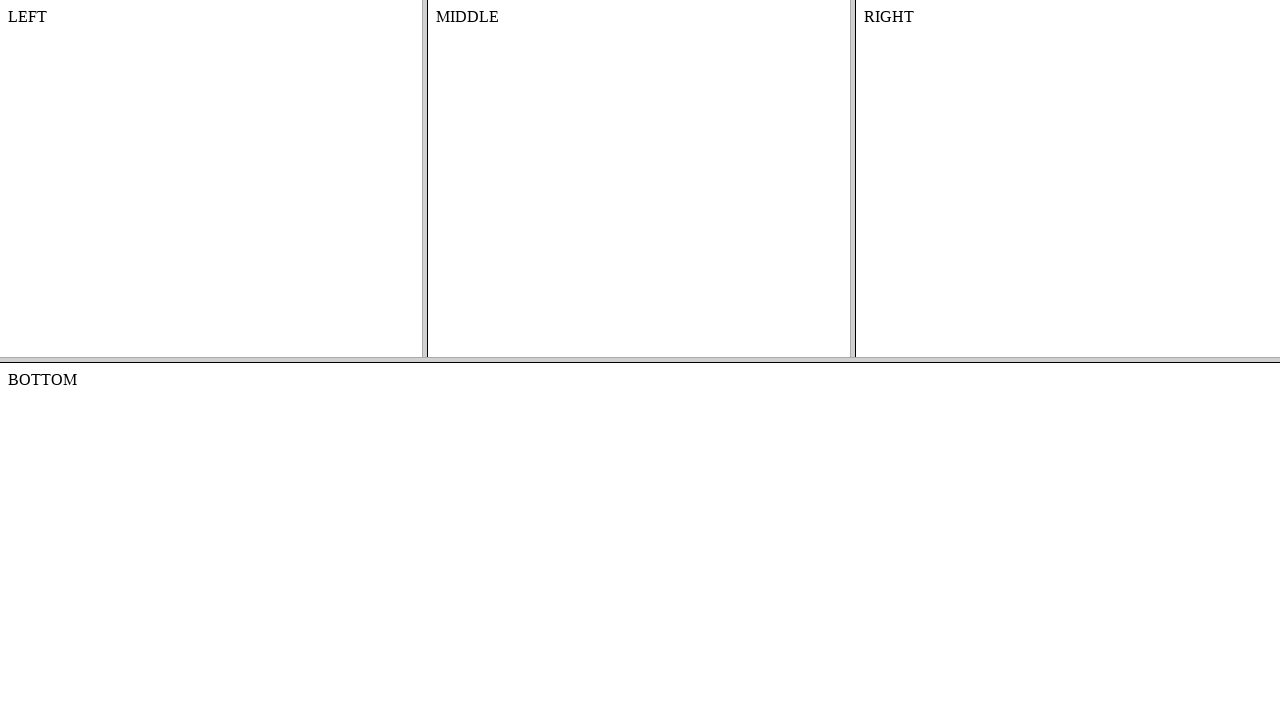